Tests the Python.org search functionality by entering "pycon" in the search box, submitting the search, and verifying that results are found.

Starting URL: http://www.python.org

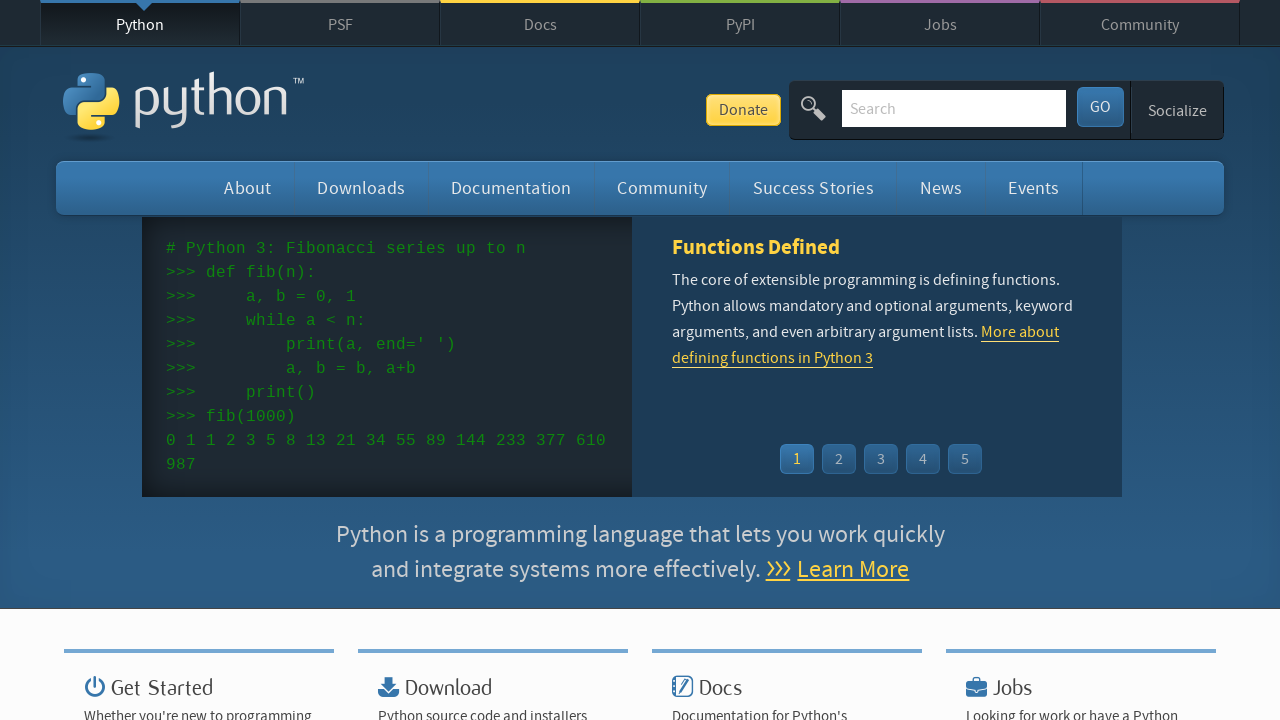

Verified page title contains 'Python'
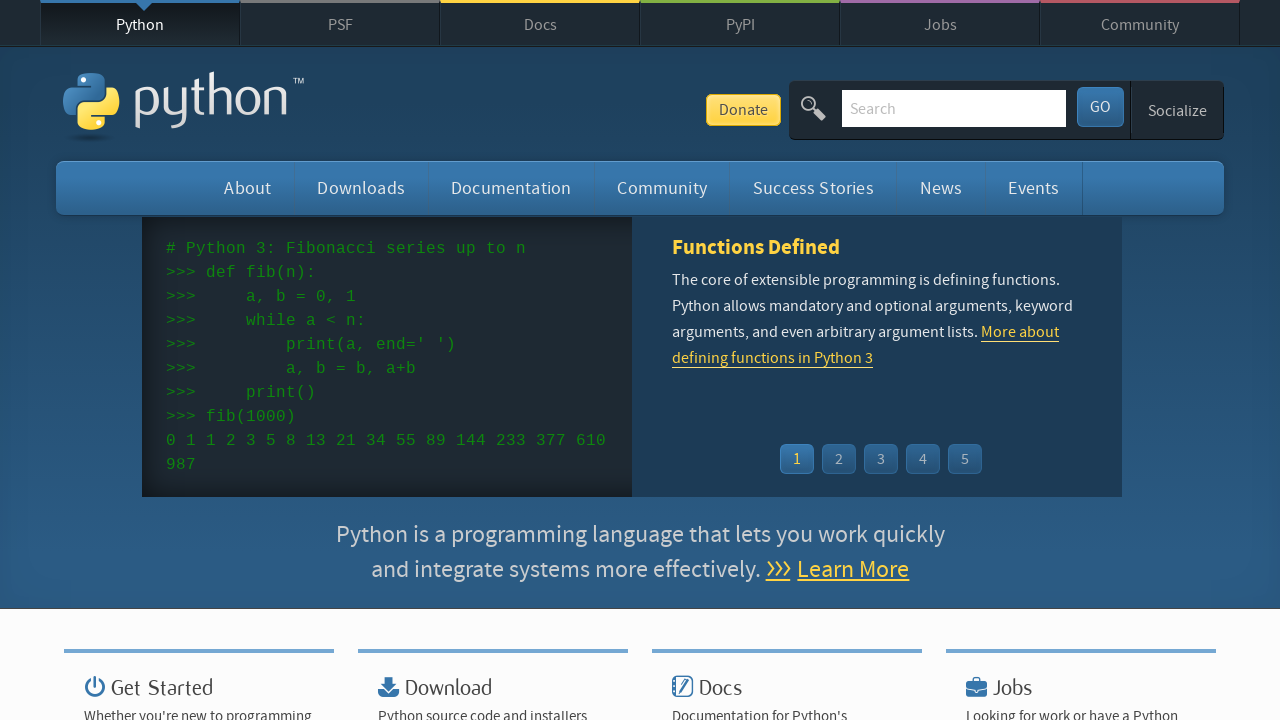

Located and cleared the search box on input[name='q']
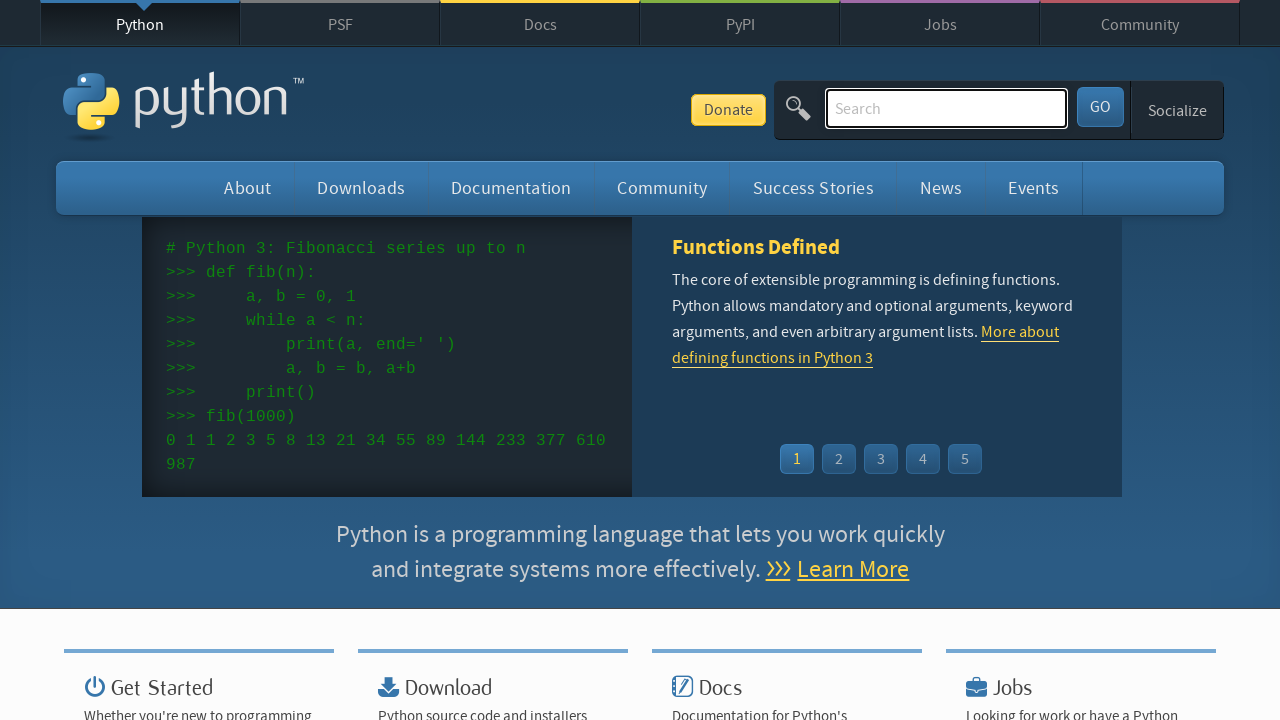

Entered 'pycon' in the search box on input[name='q']
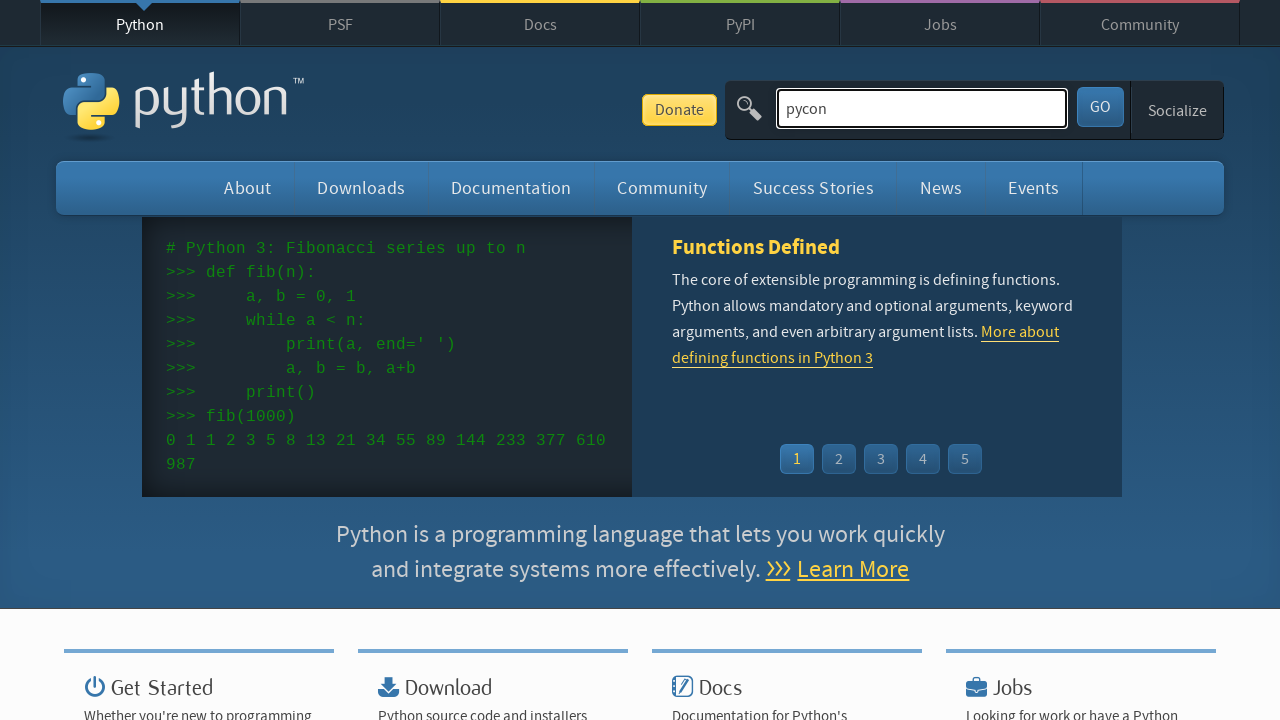

Submitted search by pressing Enter on input[name='q']
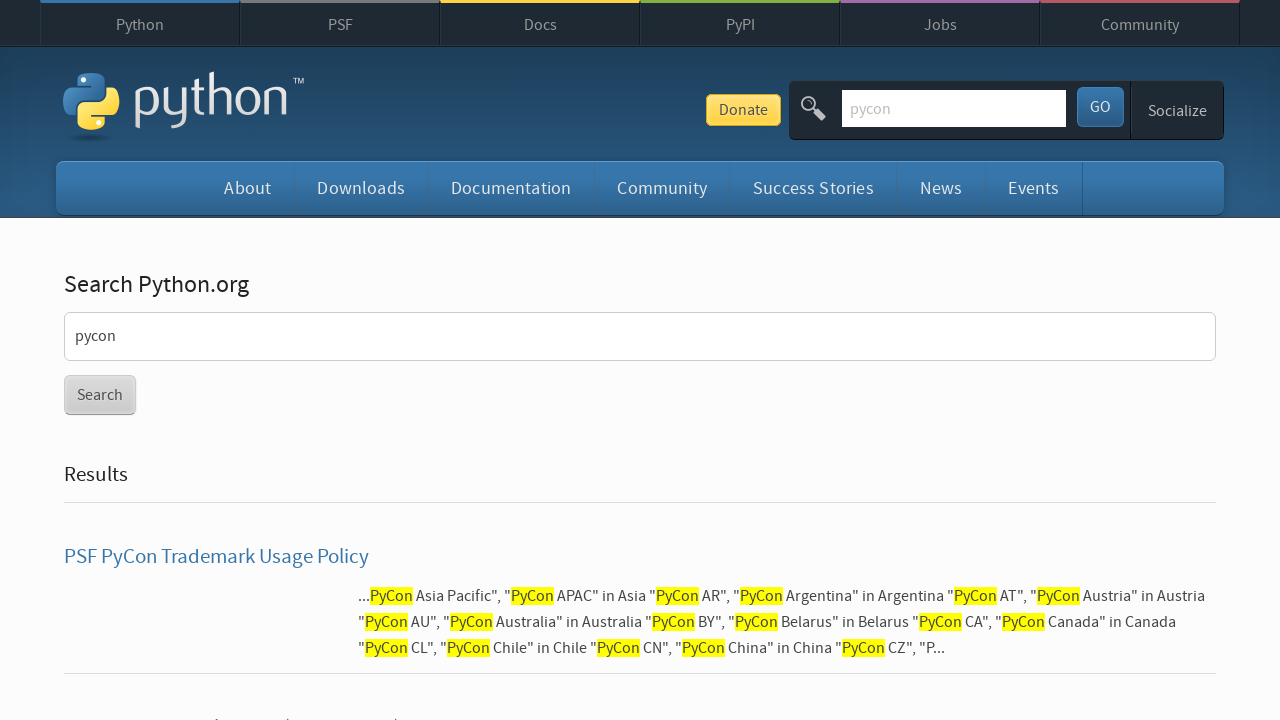

Waited for search results to load
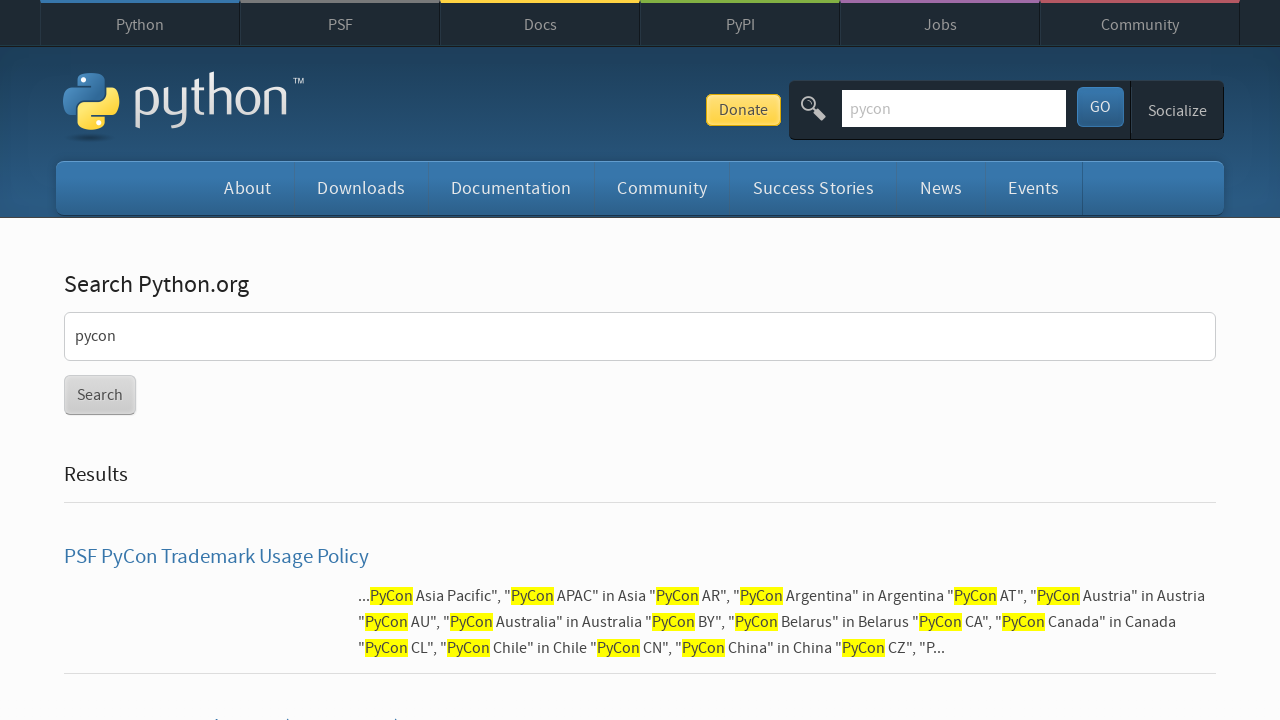

Verified that search results were found
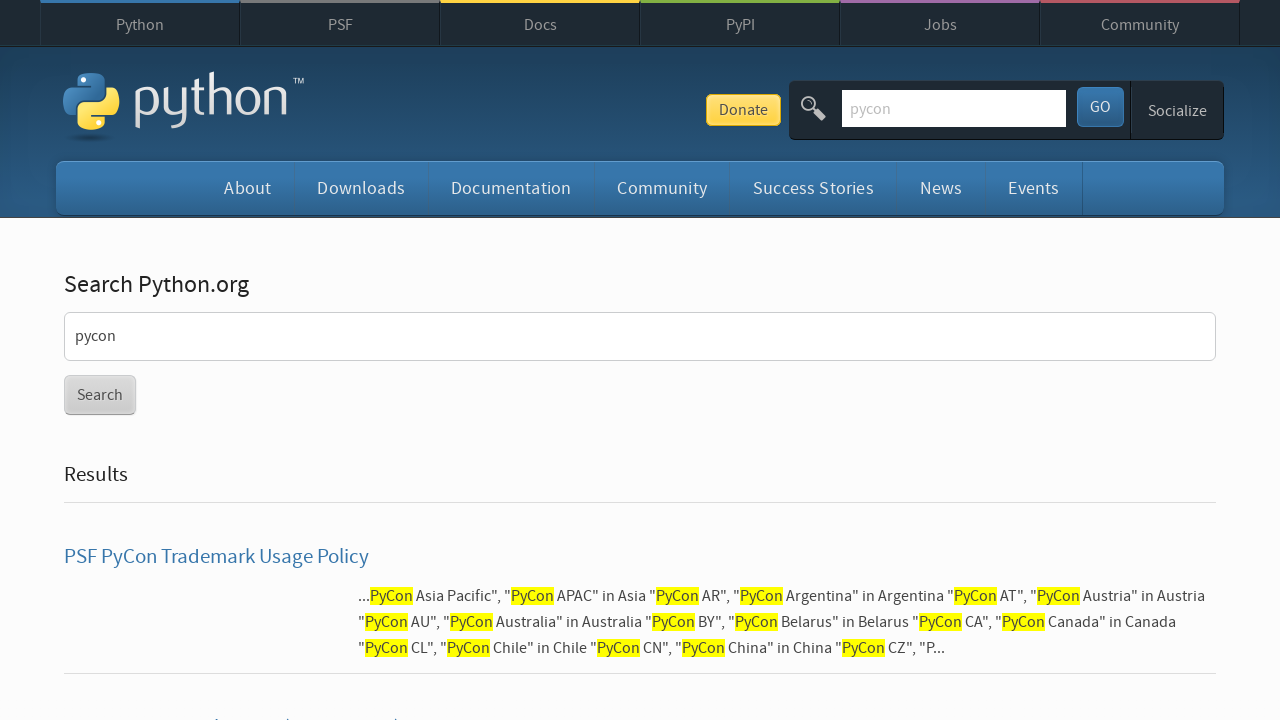

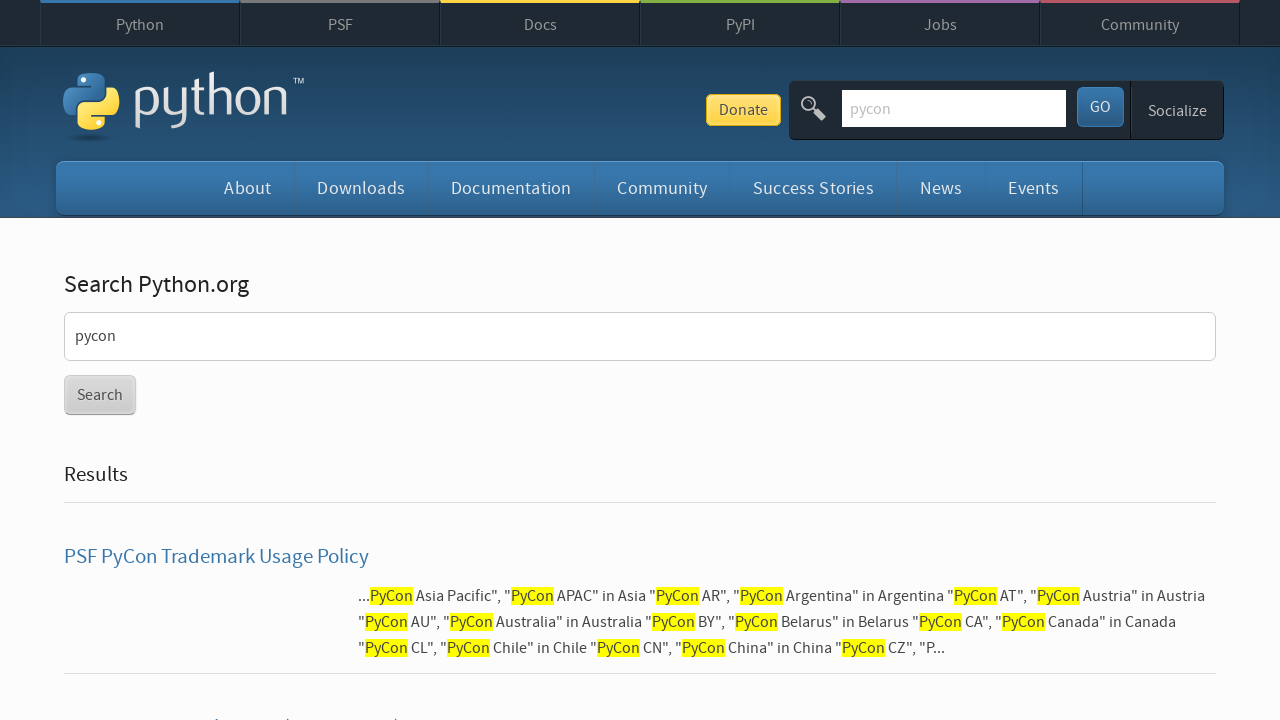